Navigates to the Context Menu page, right-clicks on the hot spot area to trigger a context menu, and handles the resulting alert

Starting URL: https://the-internet.herokuapp.com

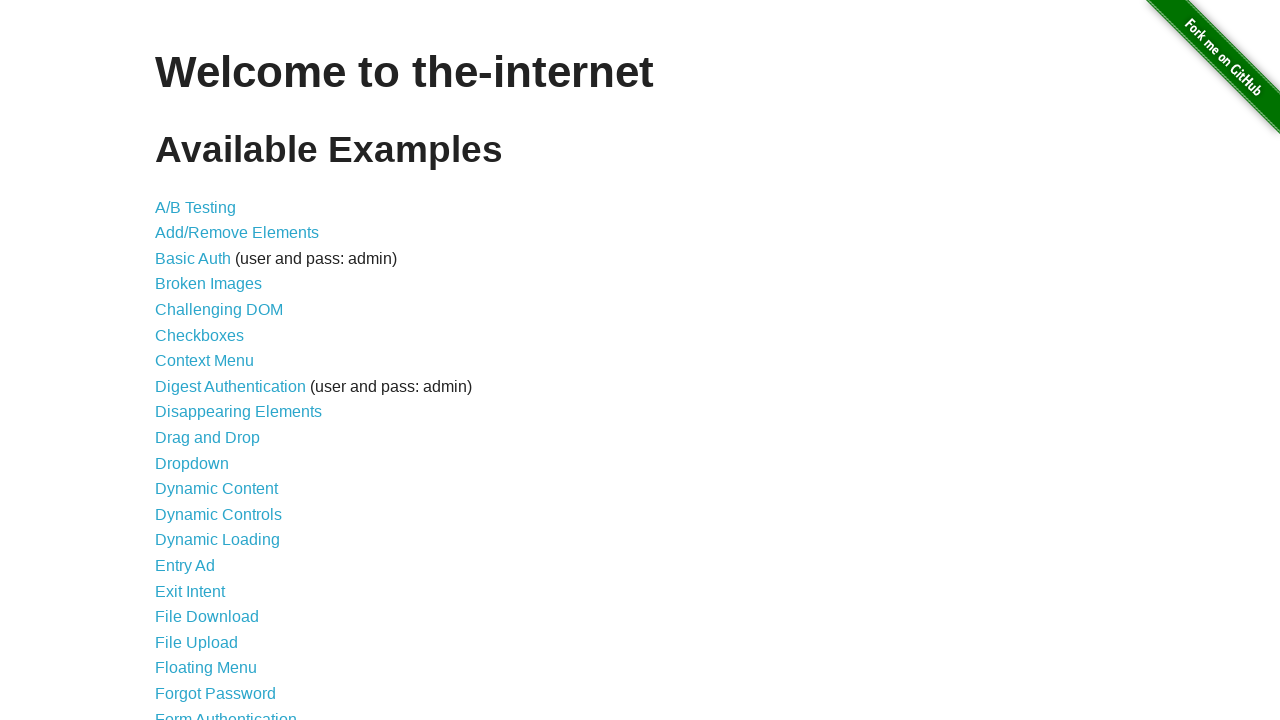

Clicked on Context Menu link at (204, 361) on text=Context Menu
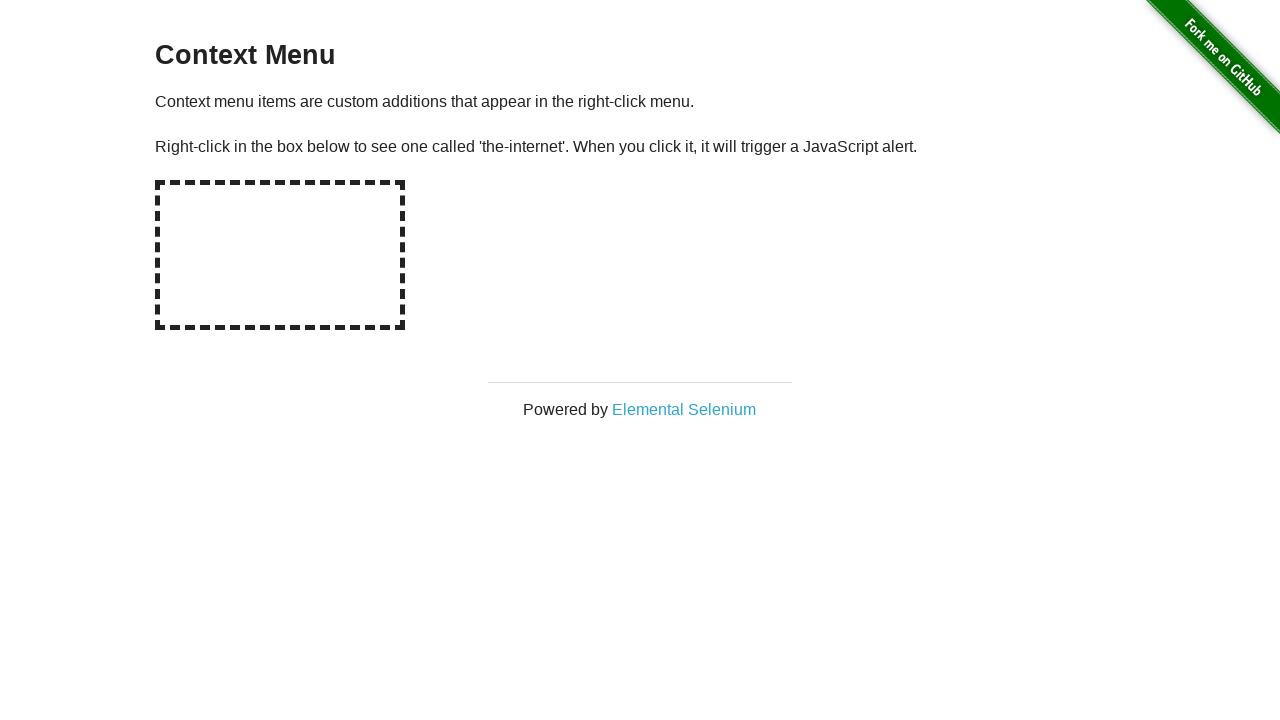

Navigated to Context Menu page
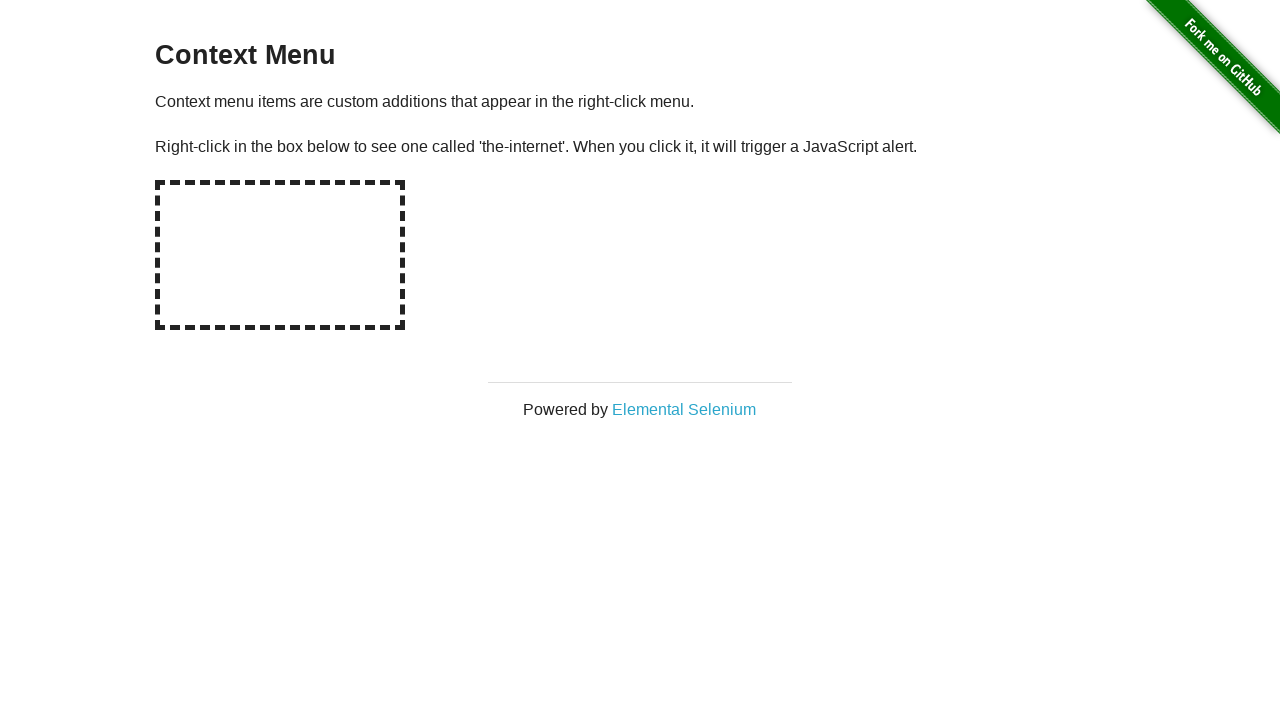

Verified page heading is 'Context Menu'
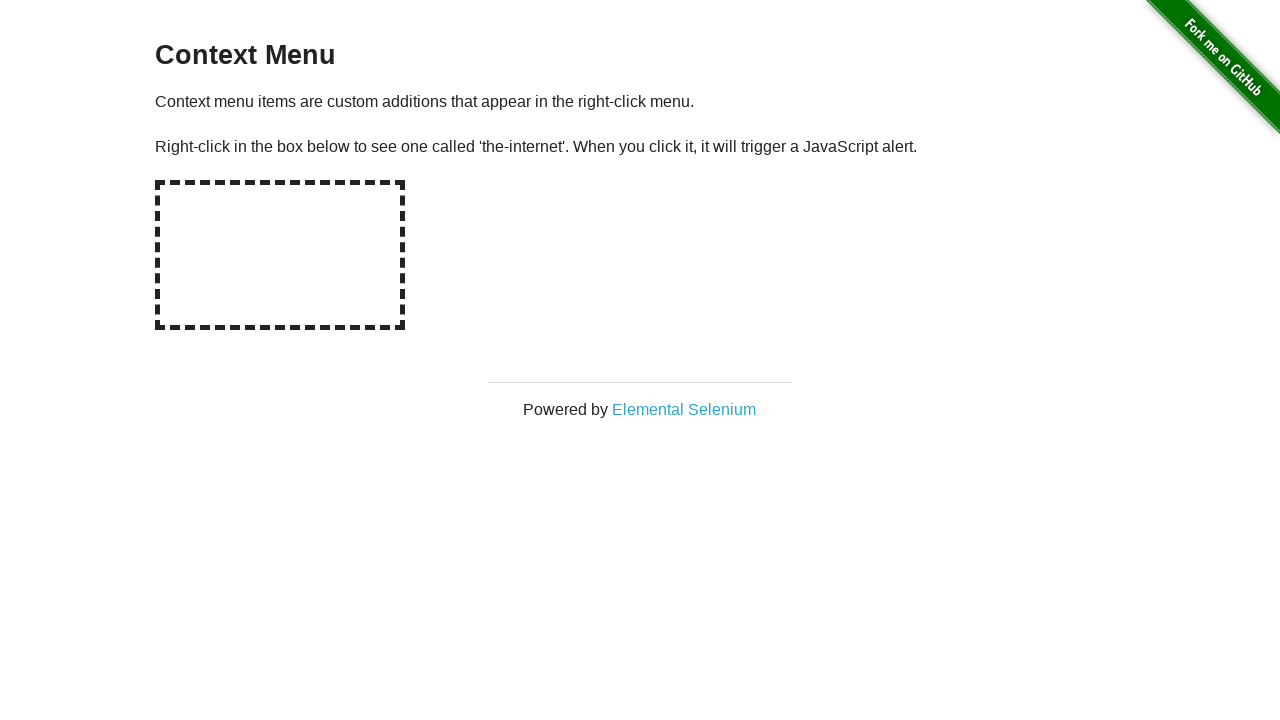

Right-clicked on the hot spot area to trigger context menu at (280, 255) on #hot-spot
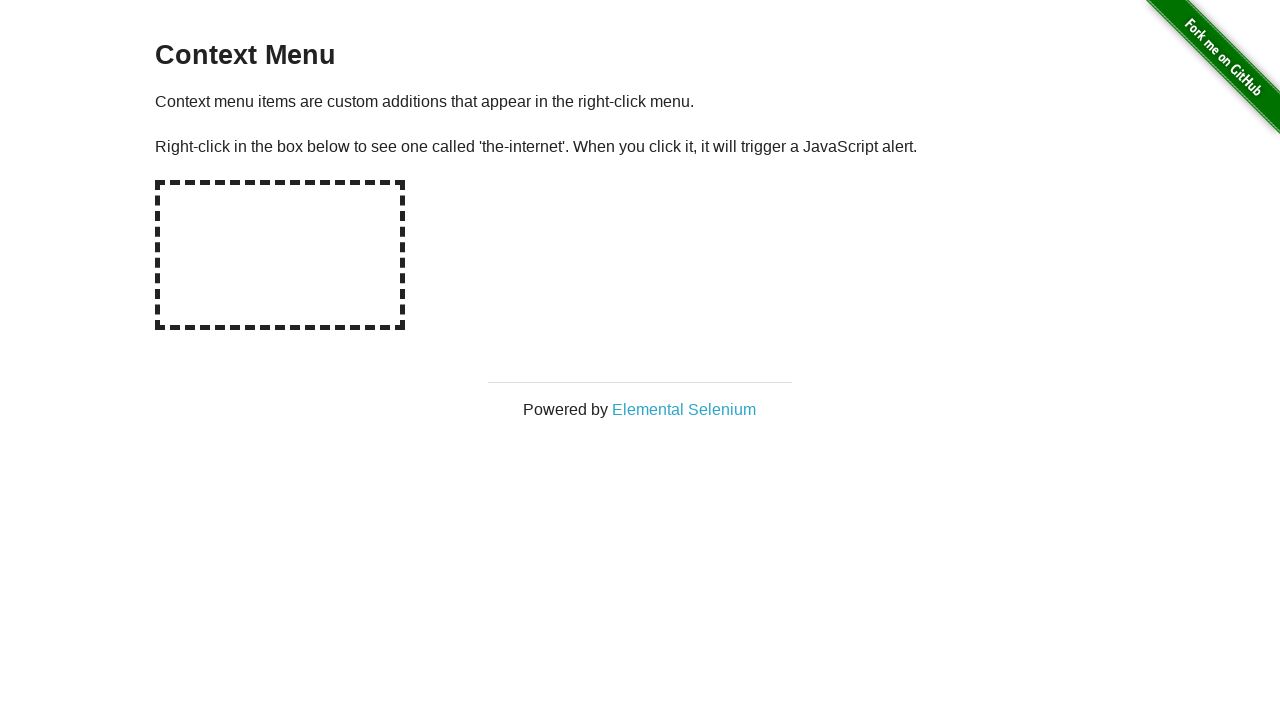

Set up dialog handler to accept alerts
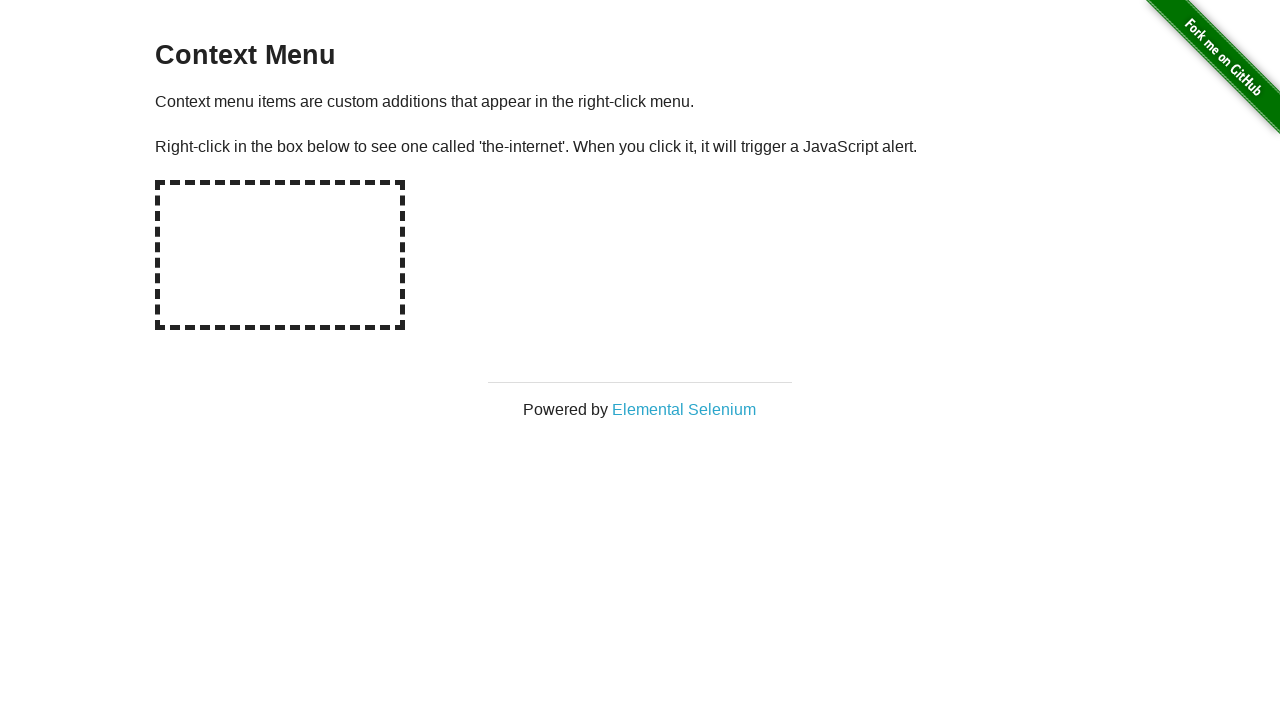

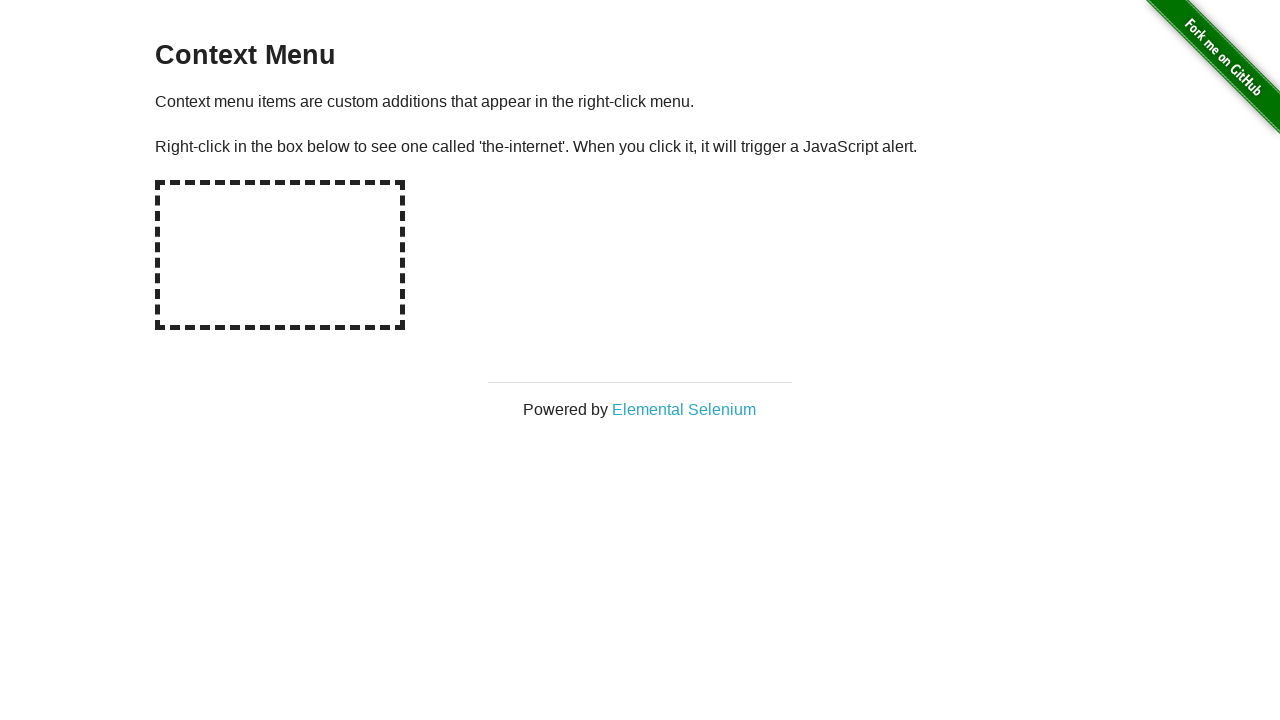